Tests that new items are appended to the bottom of the todo list by creating 3 items and verifying the count

Starting URL: https://demo.playwright.dev/todomvc

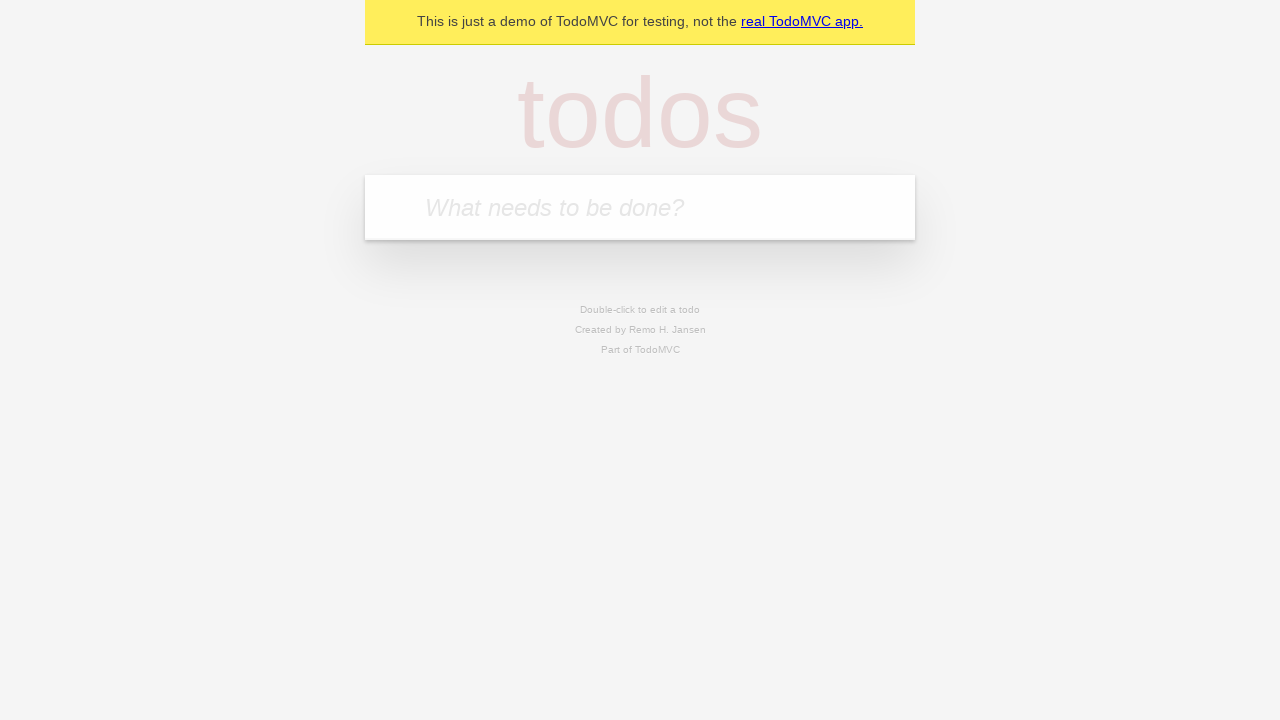

Filled todo input with 'buy some cheese' on internal:attr=[placeholder="What needs to be done?"i]
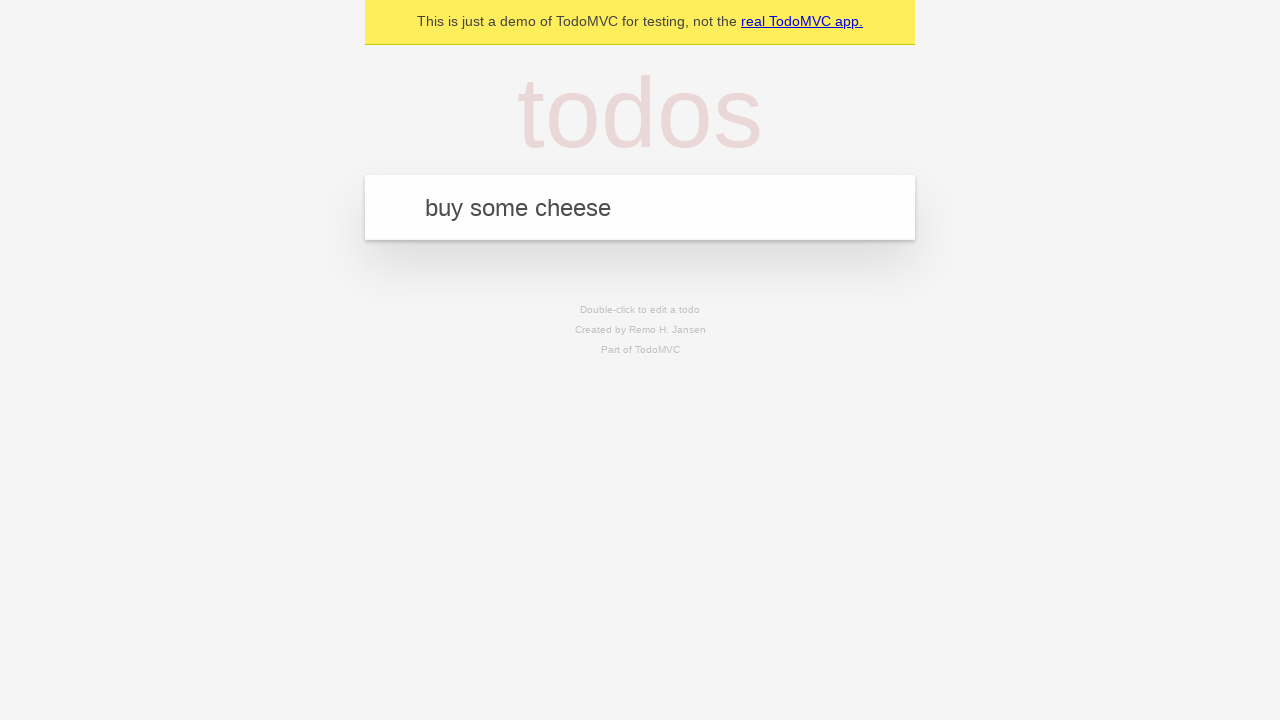

Pressed Enter to create first todo item on internal:attr=[placeholder="What needs to be done?"i]
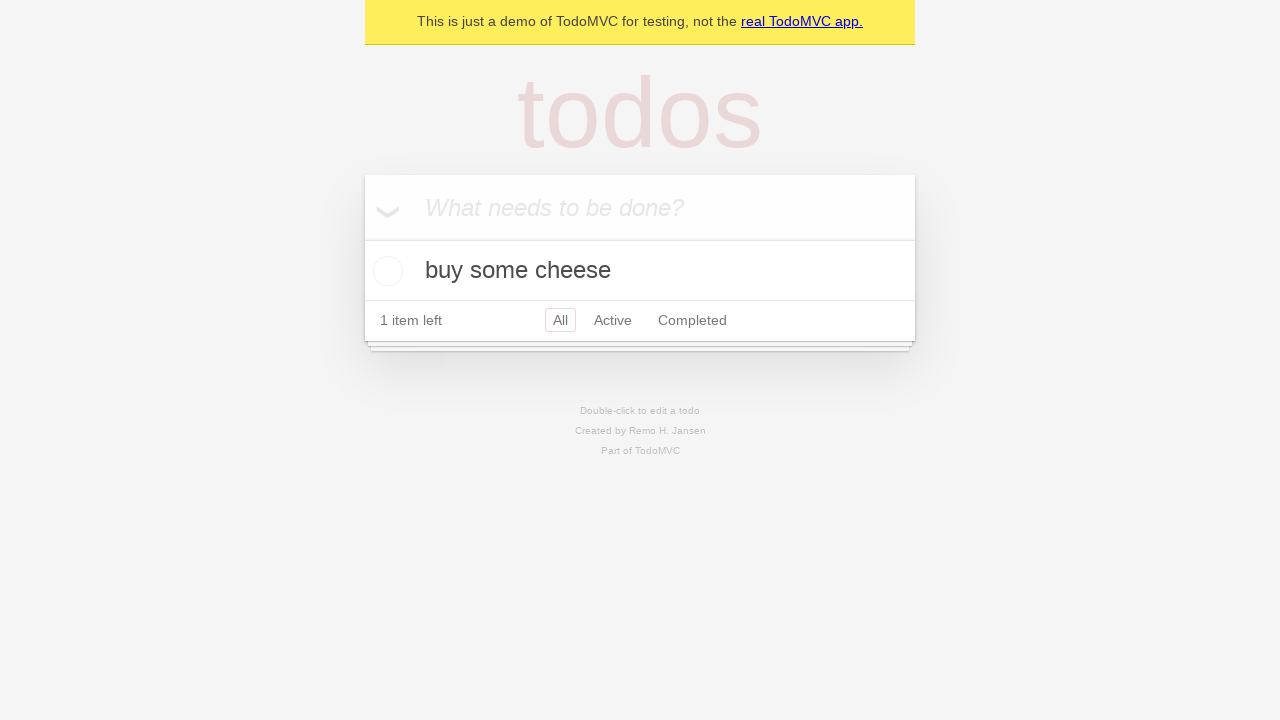

Filled todo input with 'feed the cat' on internal:attr=[placeholder="What needs to be done?"i]
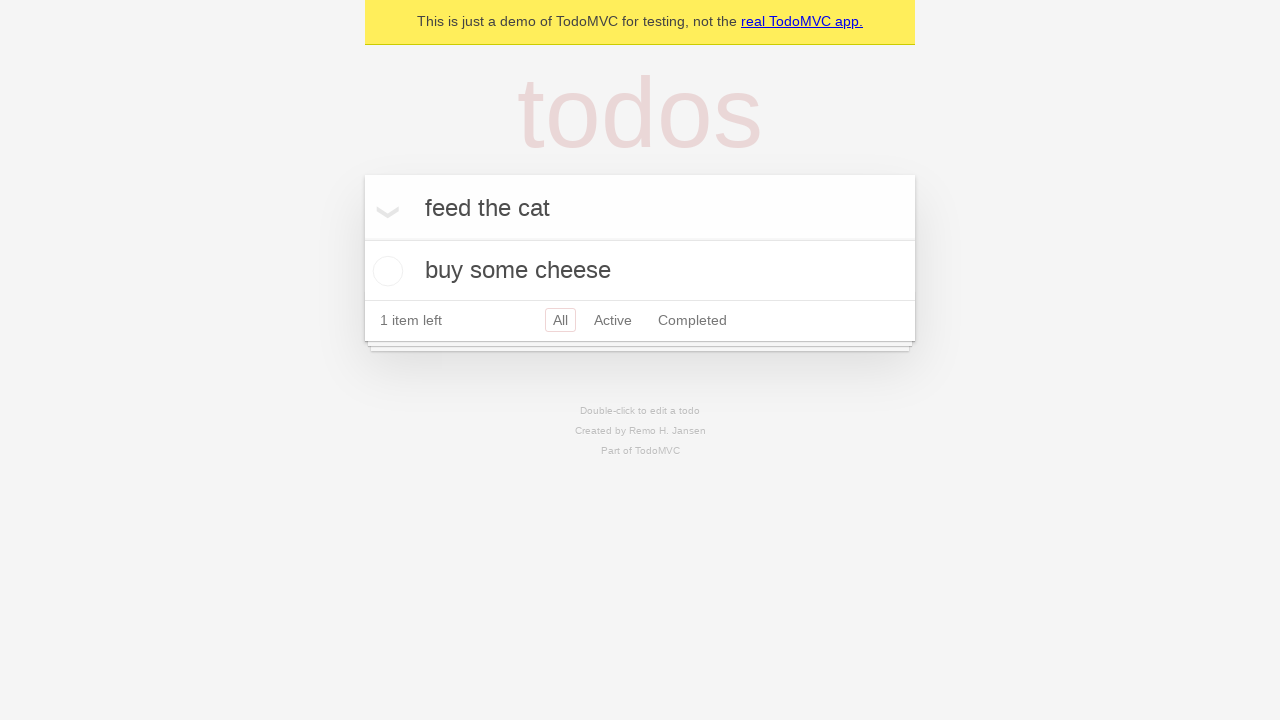

Pressed Enter to create second todo item on internal:attr=[placeholder="What needs to be done?"i]
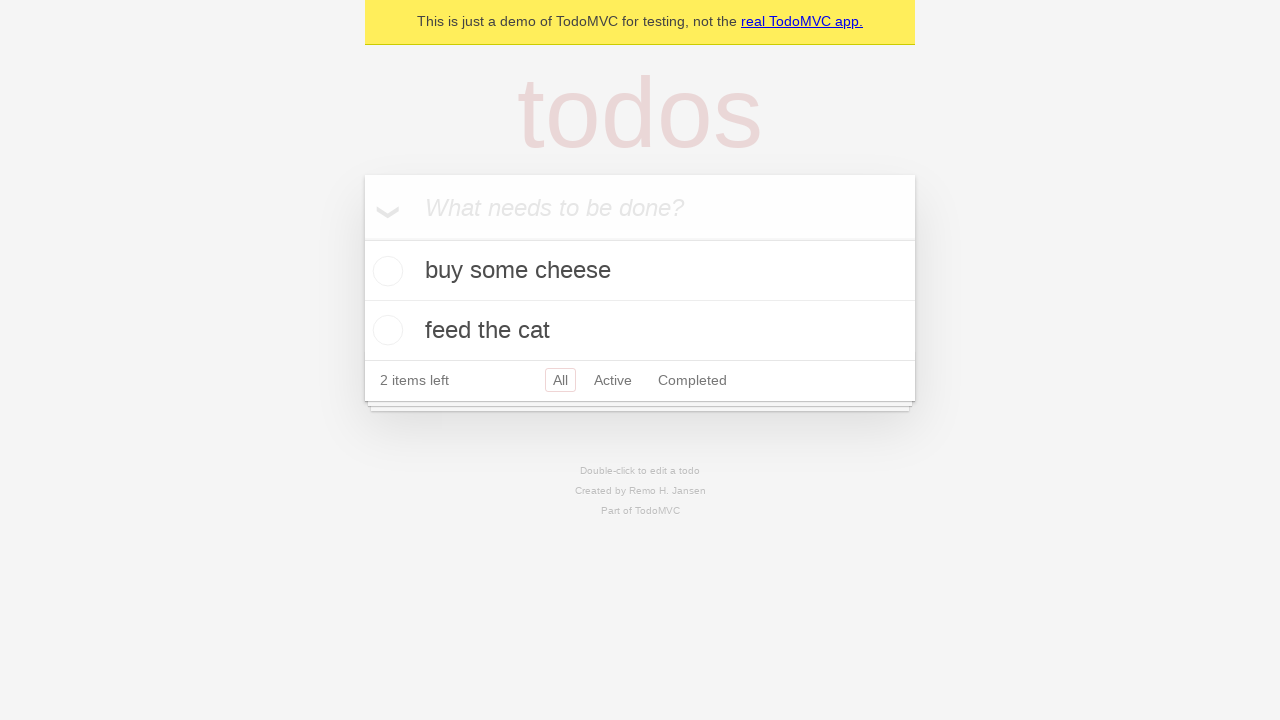

Filled todo input with 'book a doctors appointment' on internal:attr=[placeholder="What needs to be done?"i]
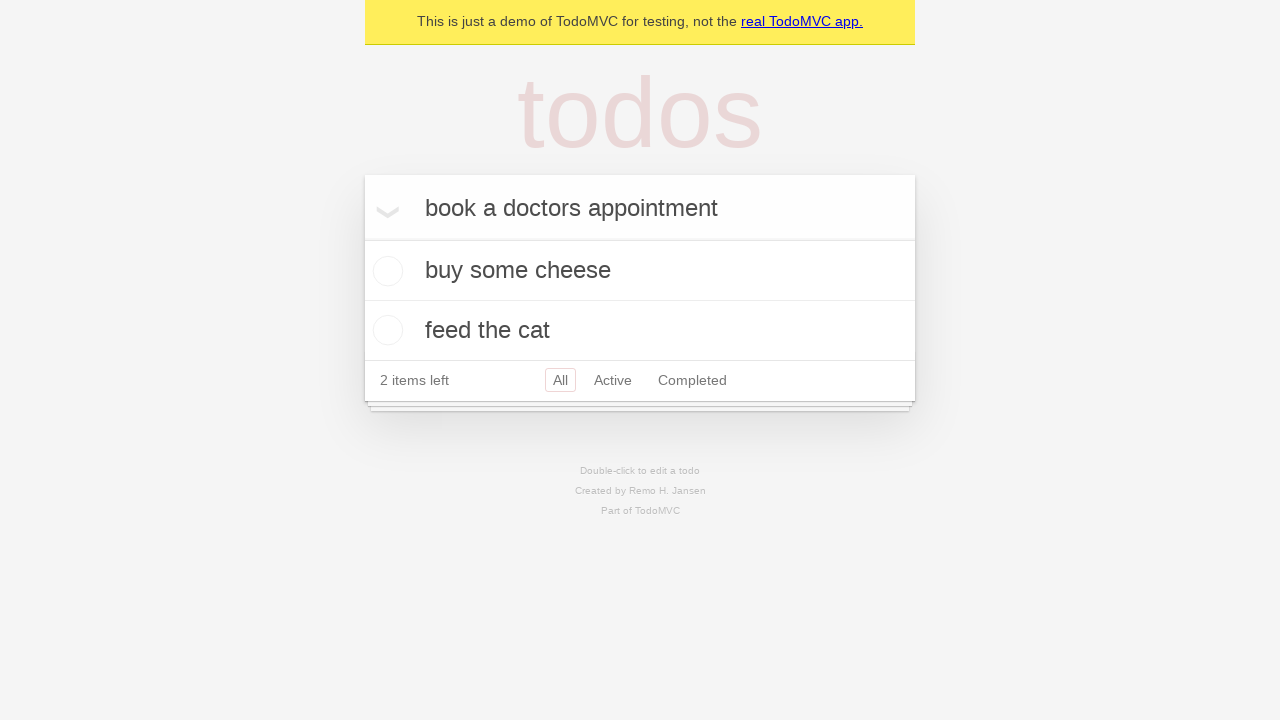

Pressed Enter to create third todo item on internal:attr=[placeholder="What needs to be done?"i]
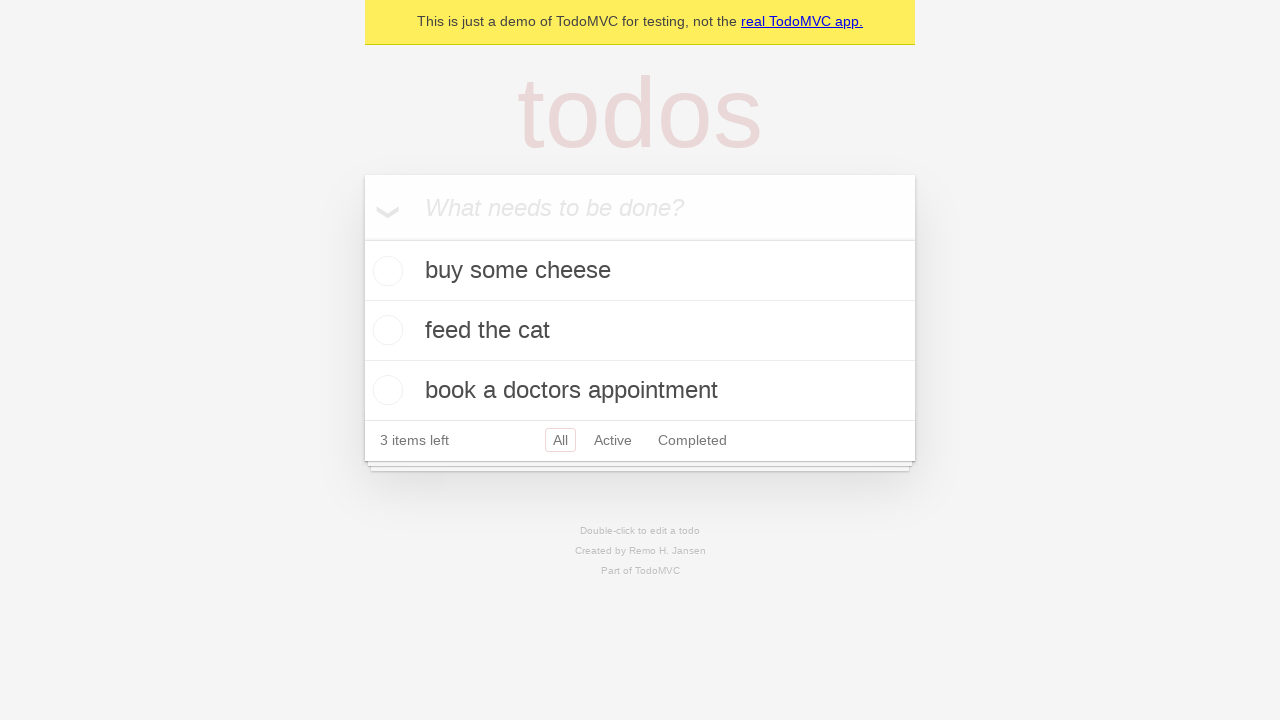

Verified that todo list shows 3 items left
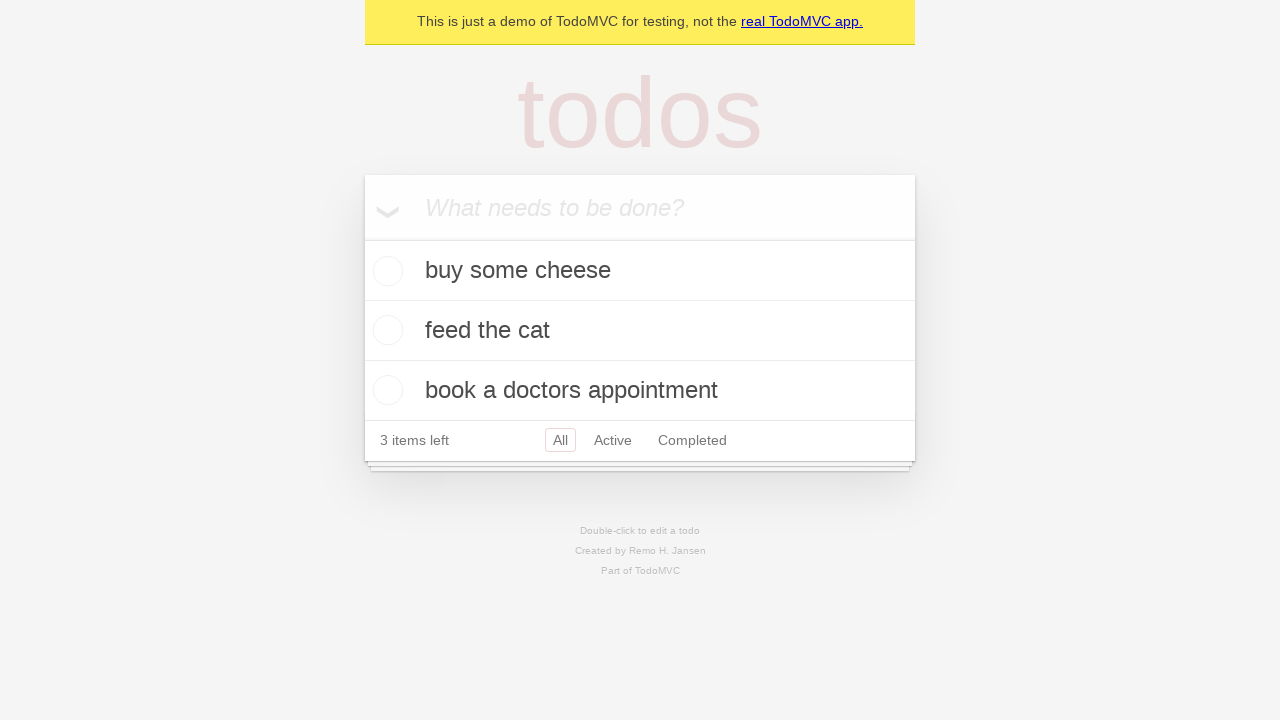

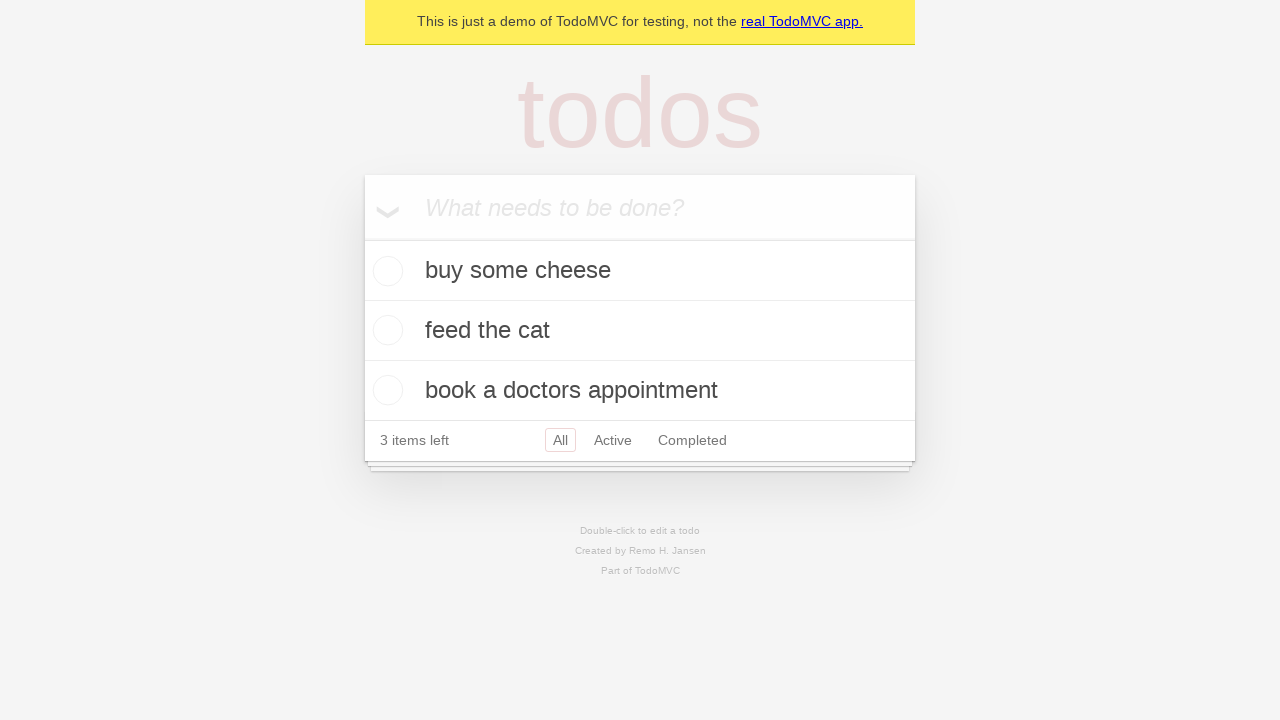